Tests navigation to appointment booking page by clicking the Make Appointment button and verifying URL change

Starting URL: https://katalon-demo-cura.herokuapp.com/

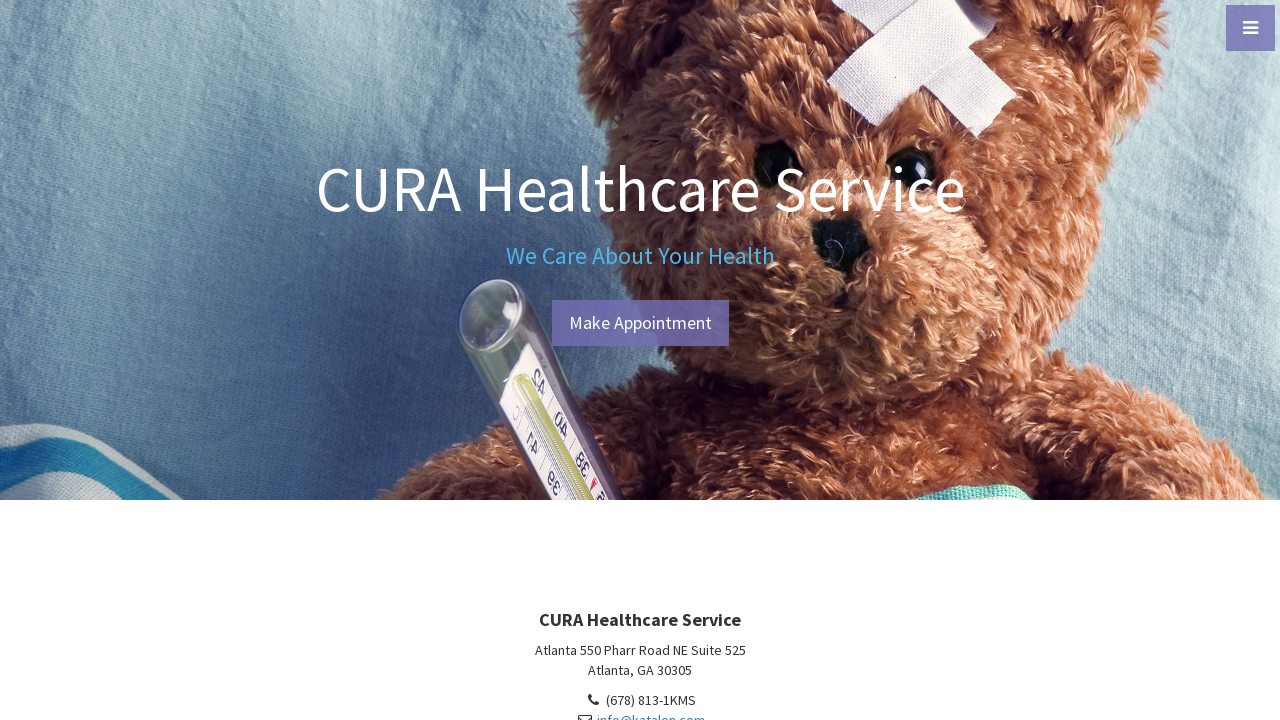

Clicked Make Appointment button at (640, 323) on #btn-make-appointment
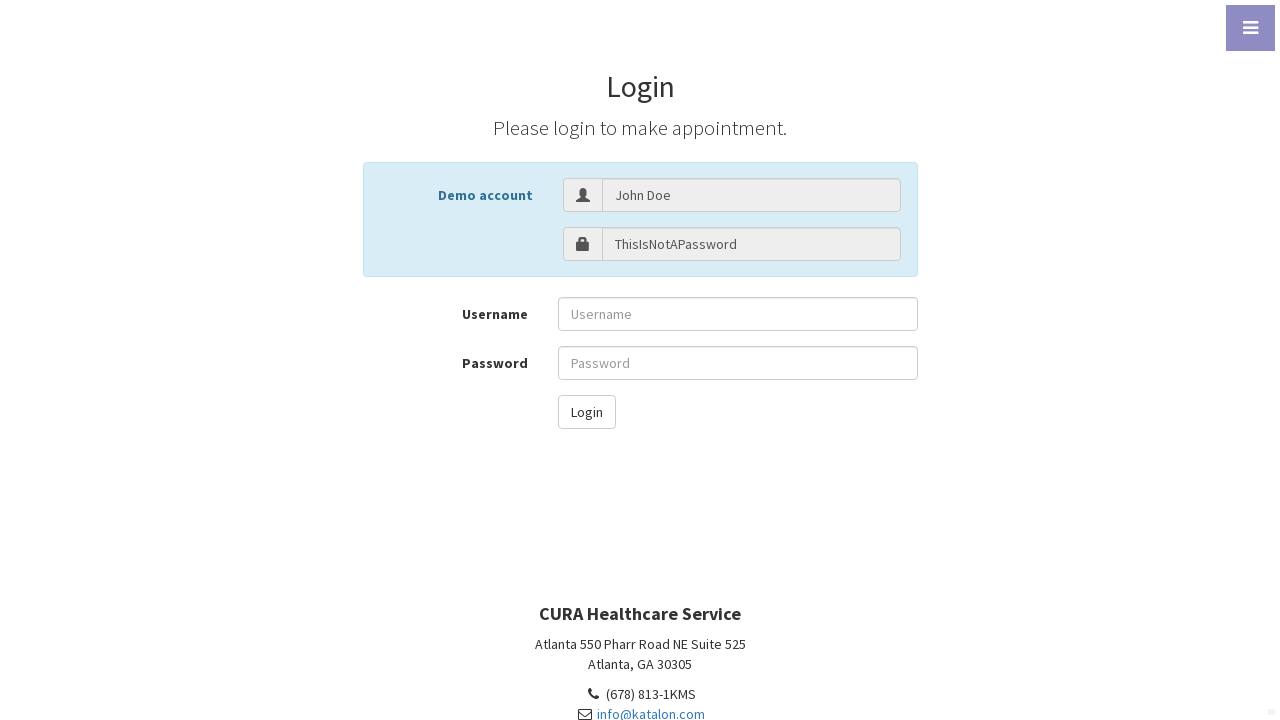

Verified URL changed to appointment booking login page
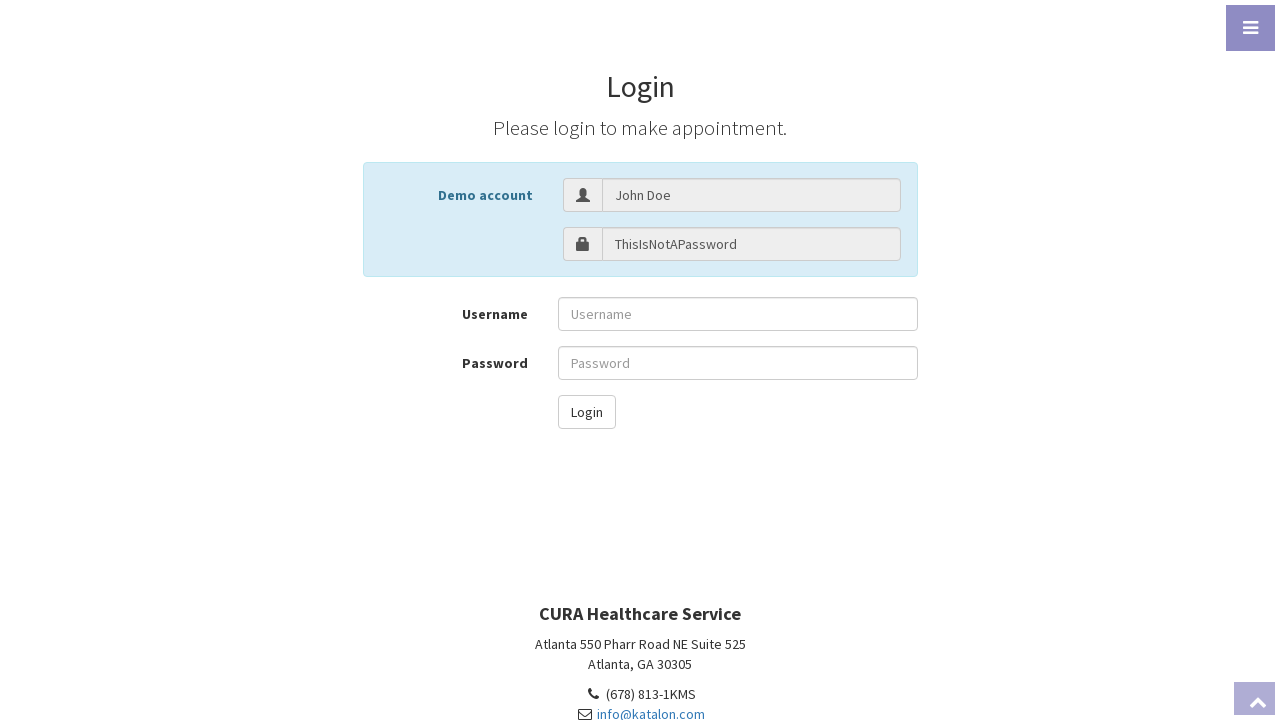

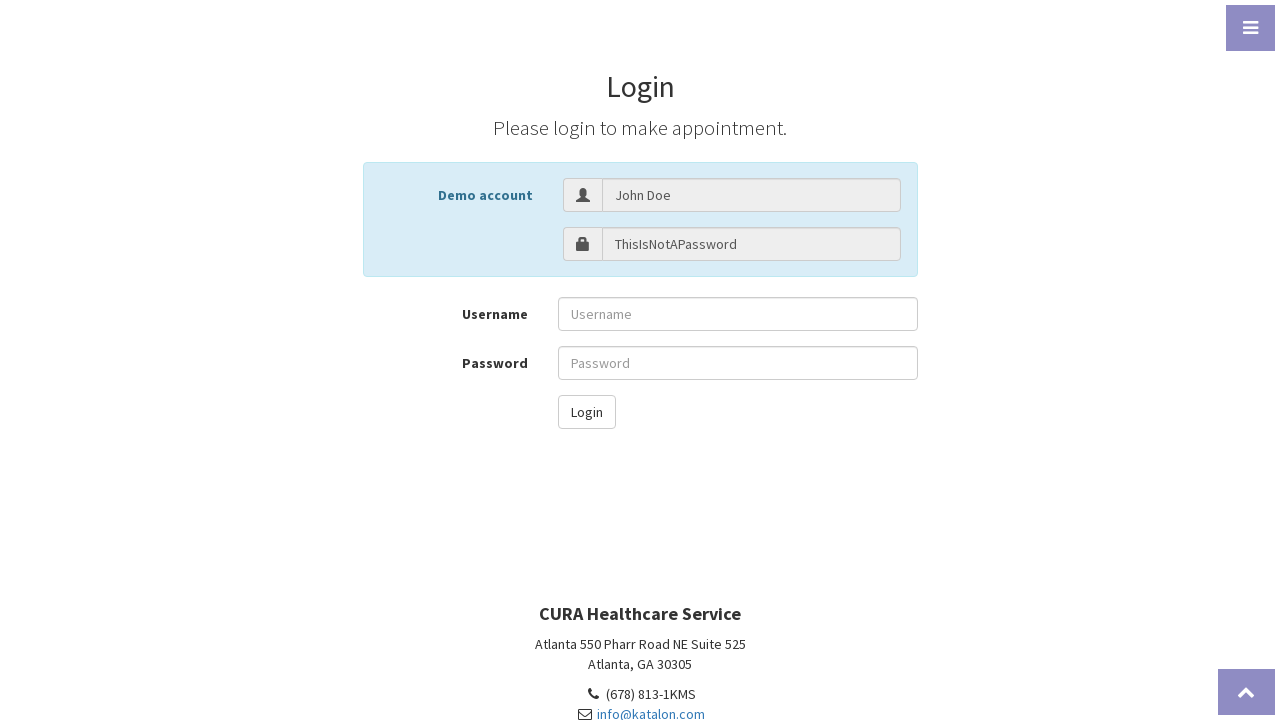